Tests filling the complete form, submitting it, then clicking No to go back and verify the form data is still present

Starting URL: https://kristinek.github.io/site/tasks/provide_feedback

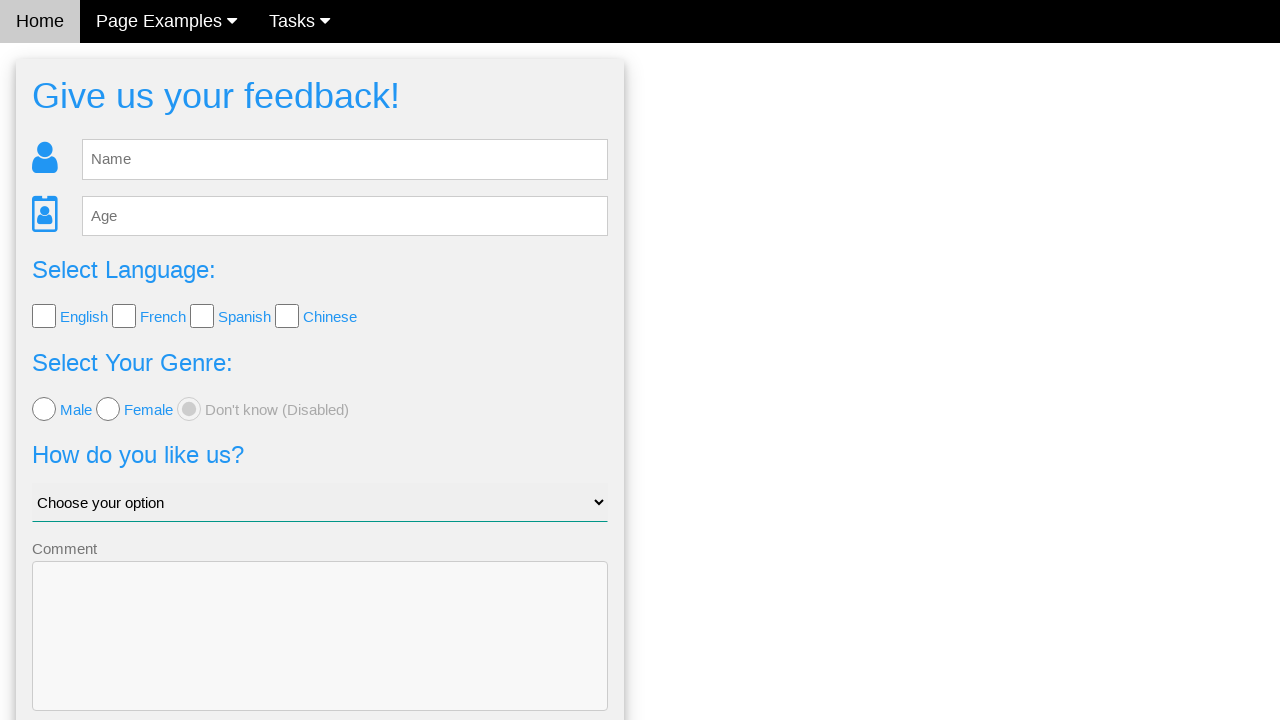

Filled name field with 'JaneDoe' on input[name='name']
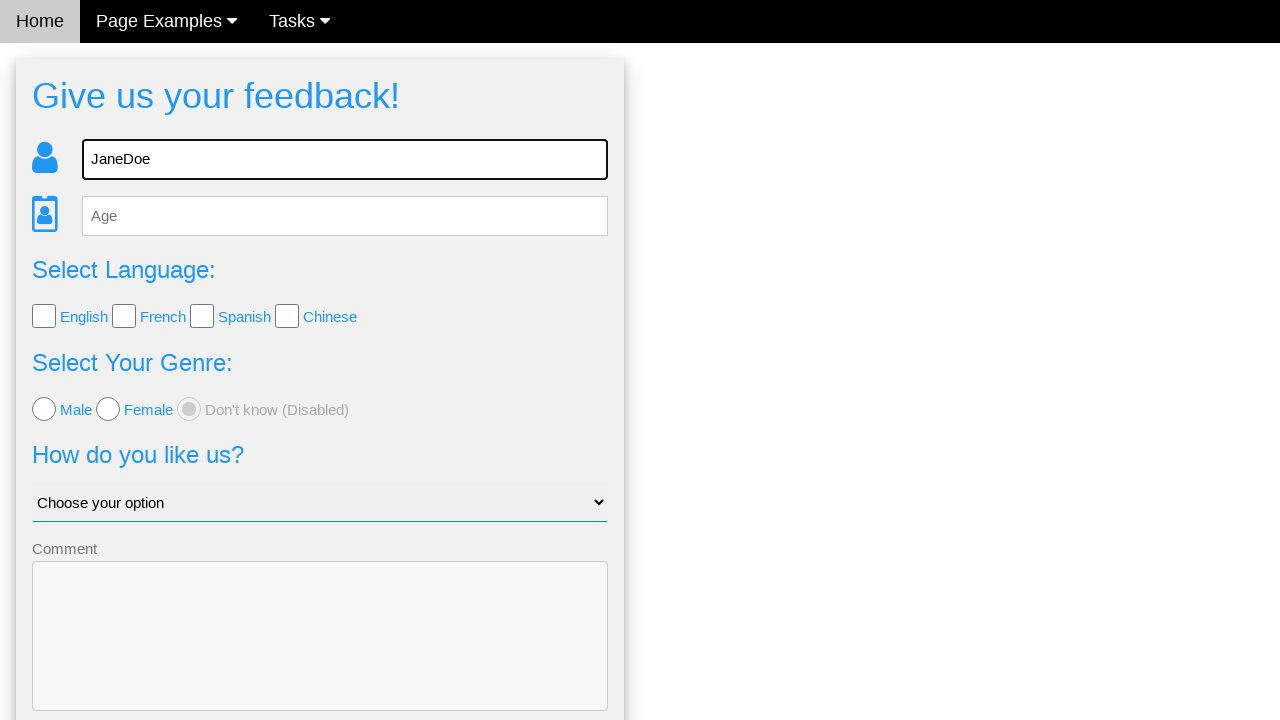

Filled age field with '25' on input[name='age']
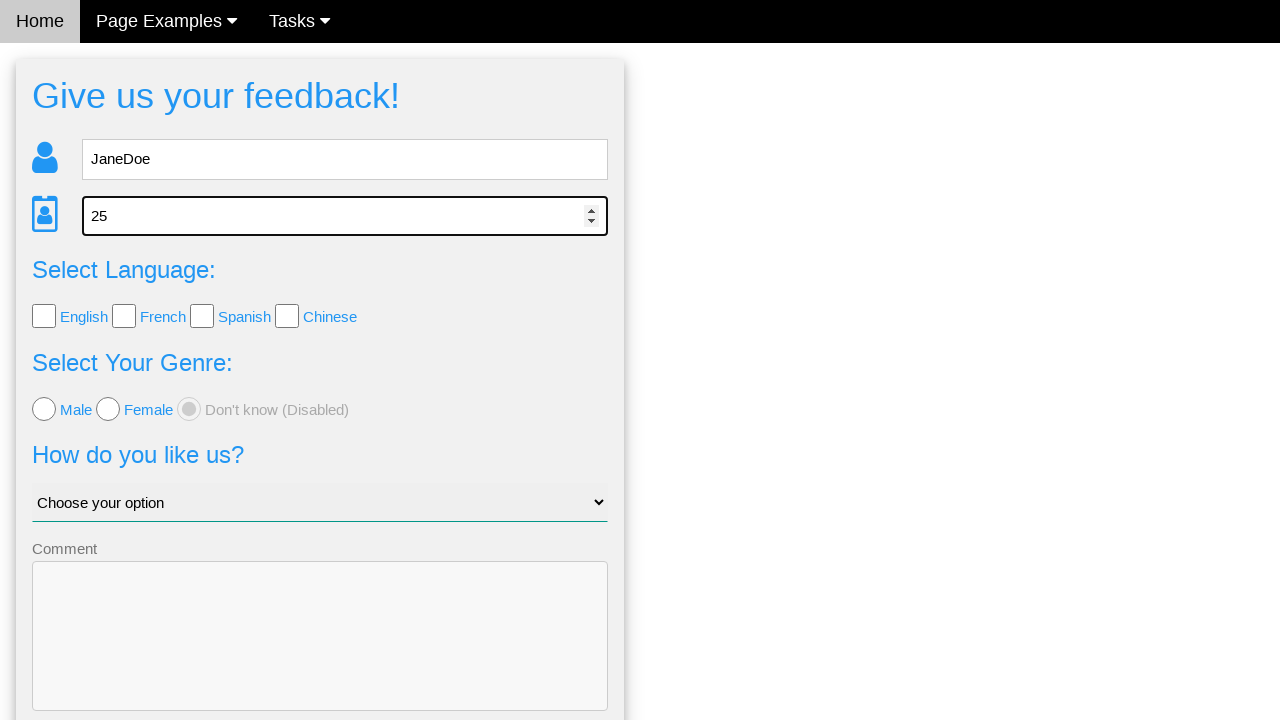

Filled comment field with feedback message on textarea[name='comment'], textarea
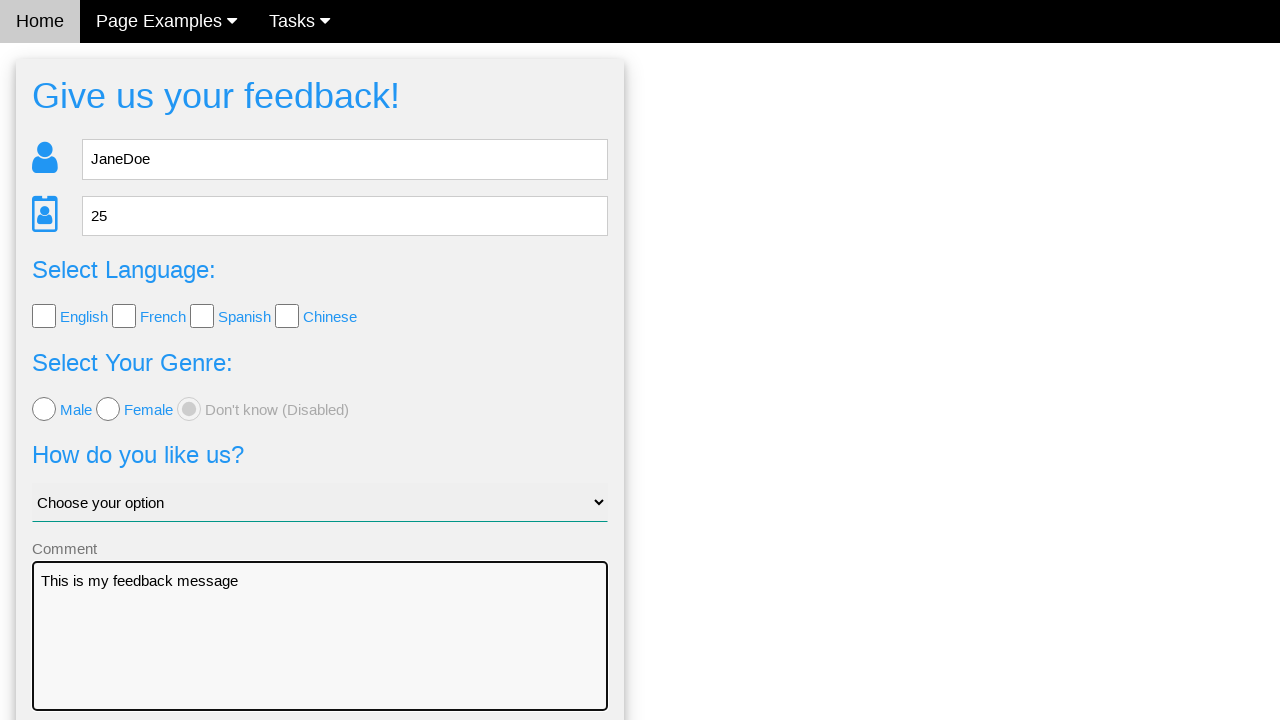

Clicked Send button to submit feedback form at (320, 656) on button[type='submit'], input[type='submit'], .w3-btn-block
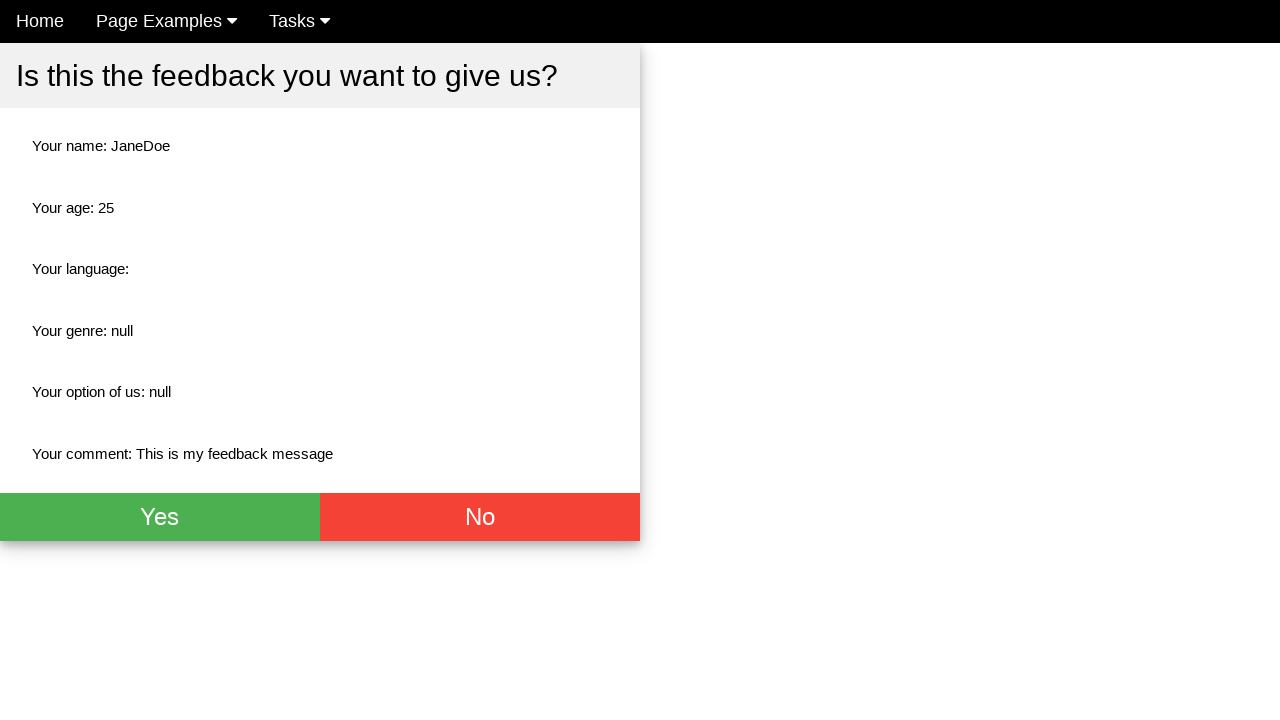

Clicked No button to return to form and verify data persistence at (480, 517) on .w3-red, button:has-text('No')
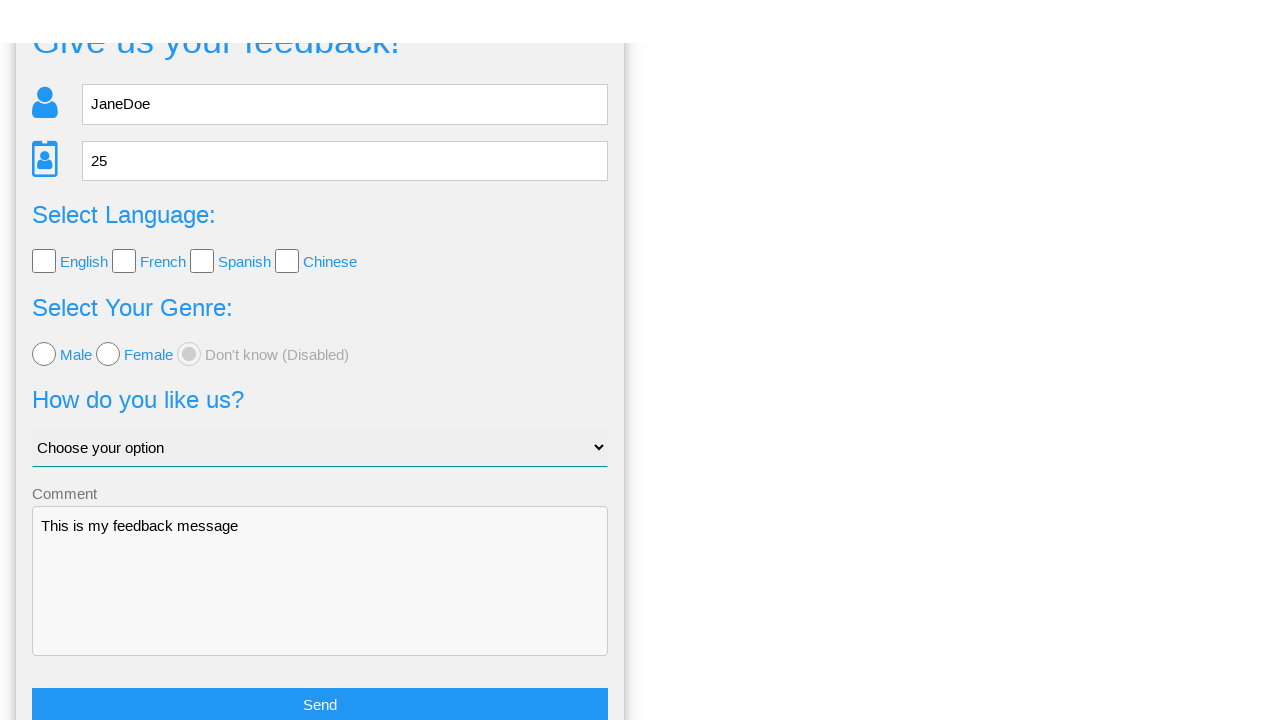

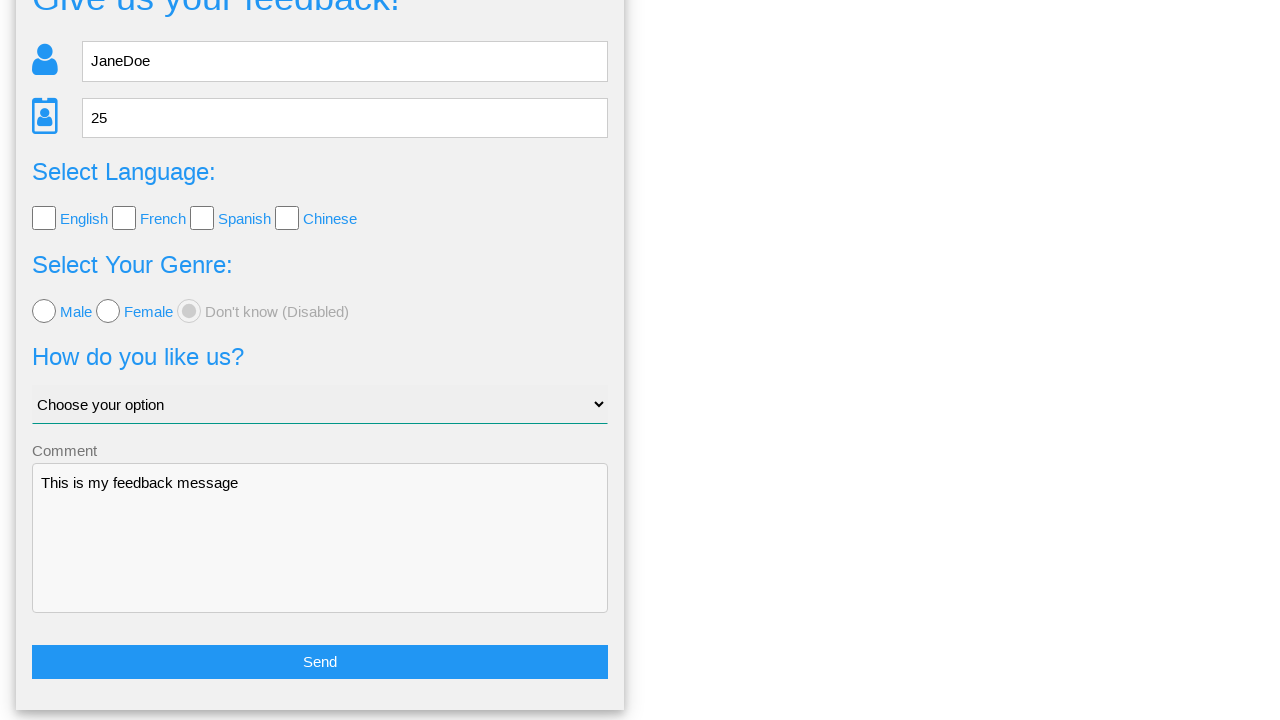